Tests clicking the login button on CMS.gov portal using a CSS selector with multiple attribute conditions to verify the button is interactive.

Starting URL: https://portal.cms.gov/portal/

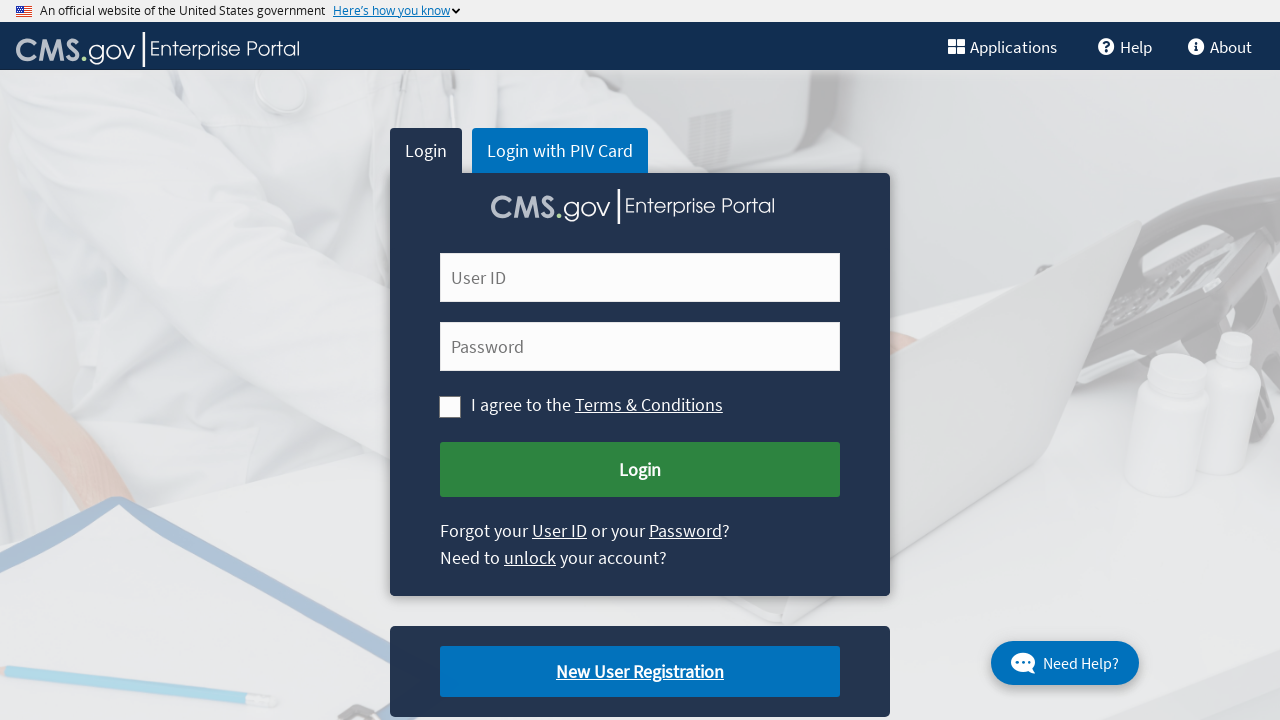

Navigated to CMS.gov portal homepage
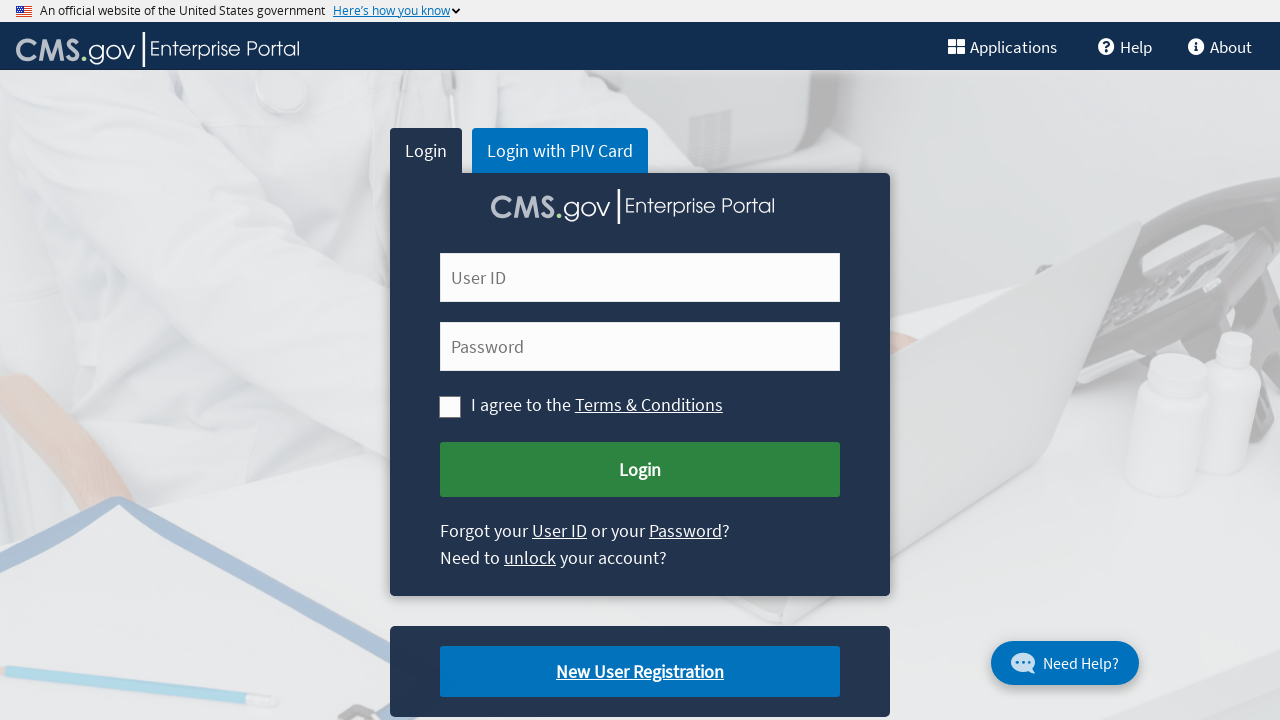

Clicked login button with CSS selector matching id and name attributes at (640, 470) on button#cms-login-submit[name='Submit Login']
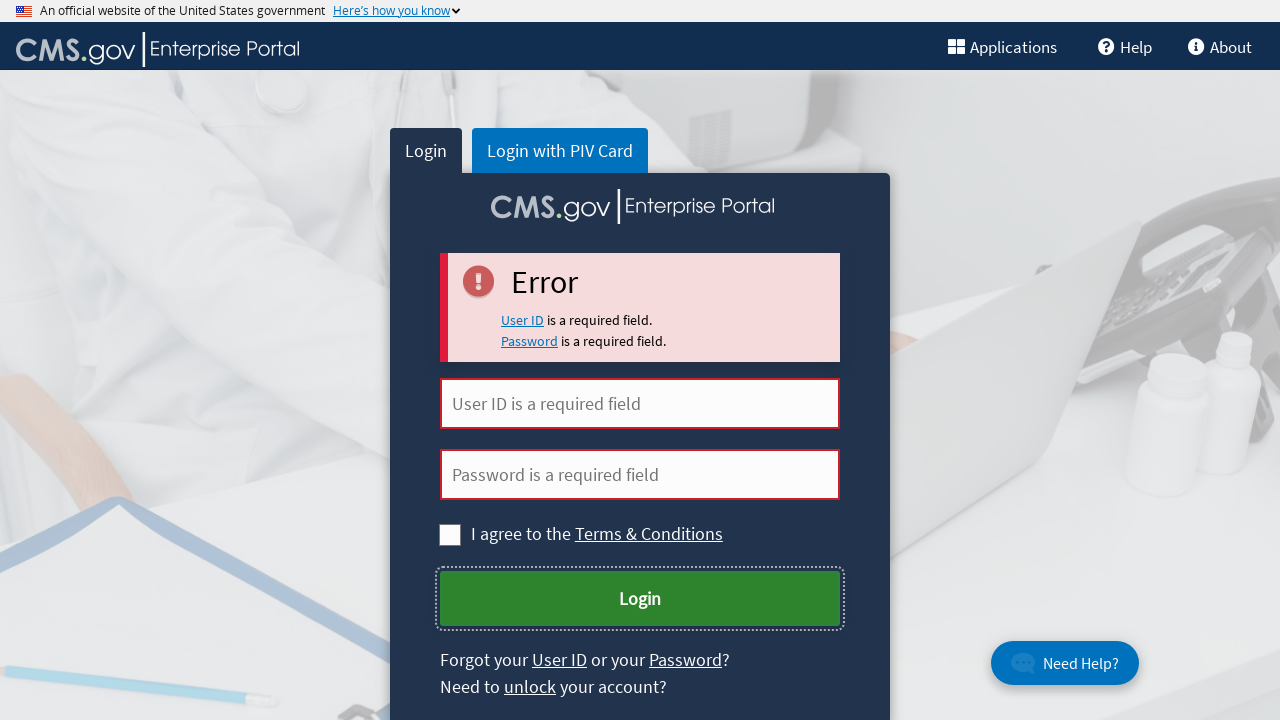

Waited 2 seconds to observe login button interaction result
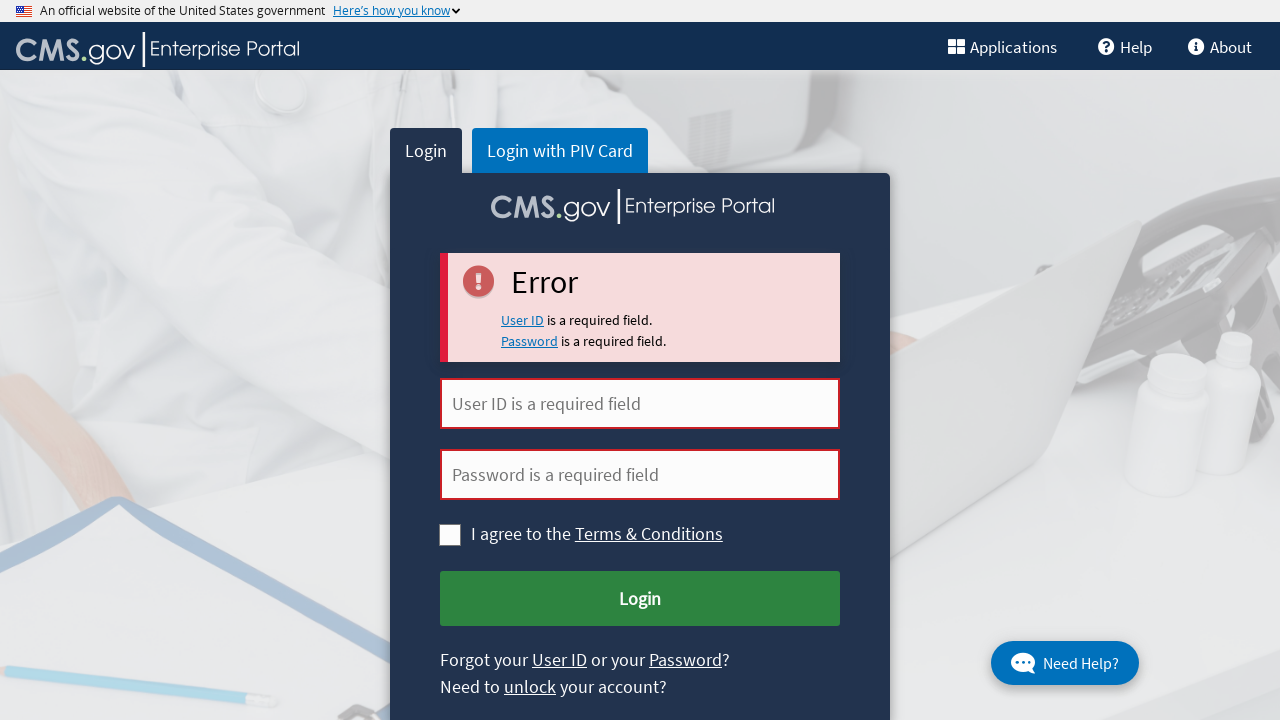

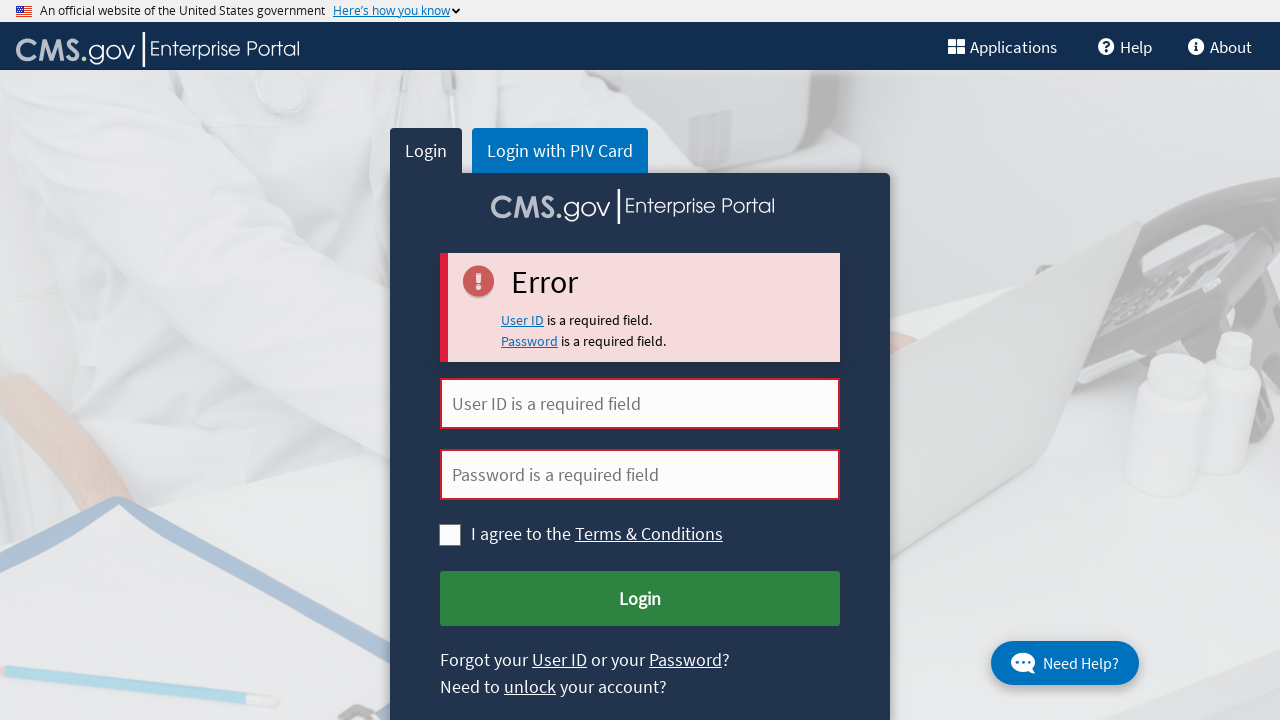